Tests JavaScript prompt dialog by clicking the third button, entering text in the prompt, accepting it, and verifying the entered text appears in the result

Starting URL: https://the-internet.herokuapp.com/javascript_alerts

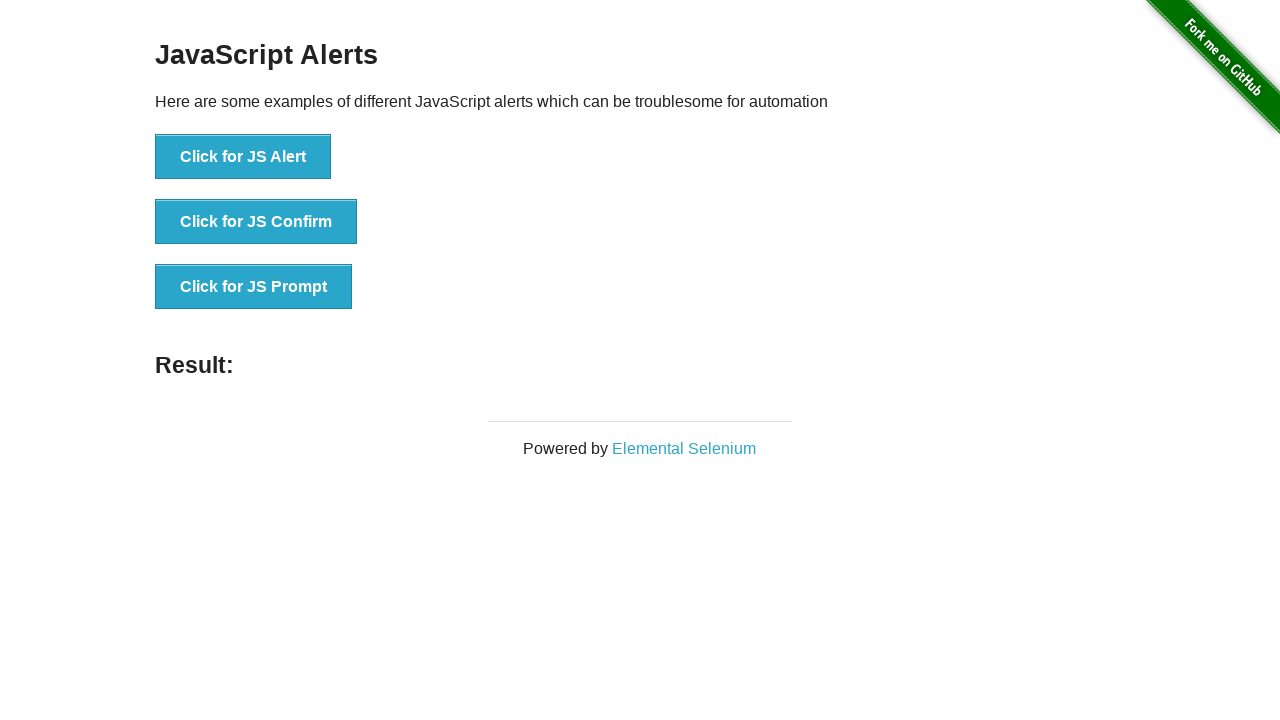

Set up dialog handler to accept prompt with text 'TestUser123'
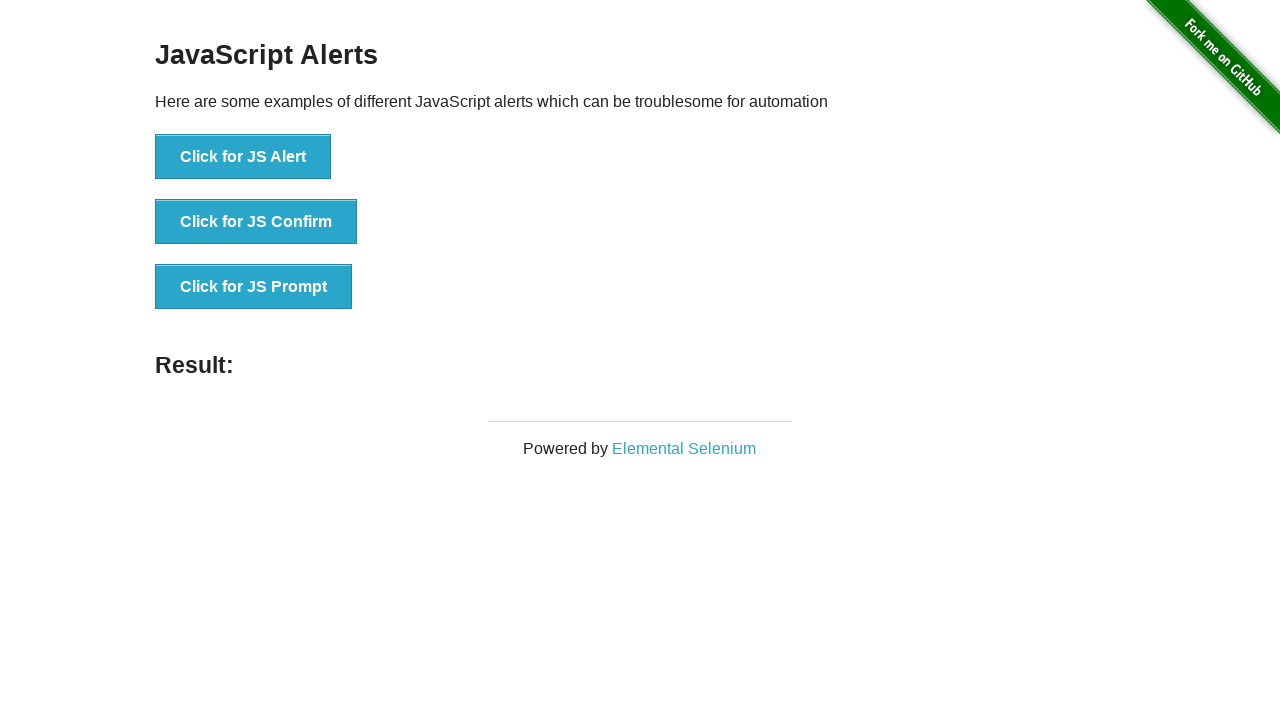

Clicked the third button to trigger JavaScript prompt dialog at (254, 287) on text='Click for JS Prompt'
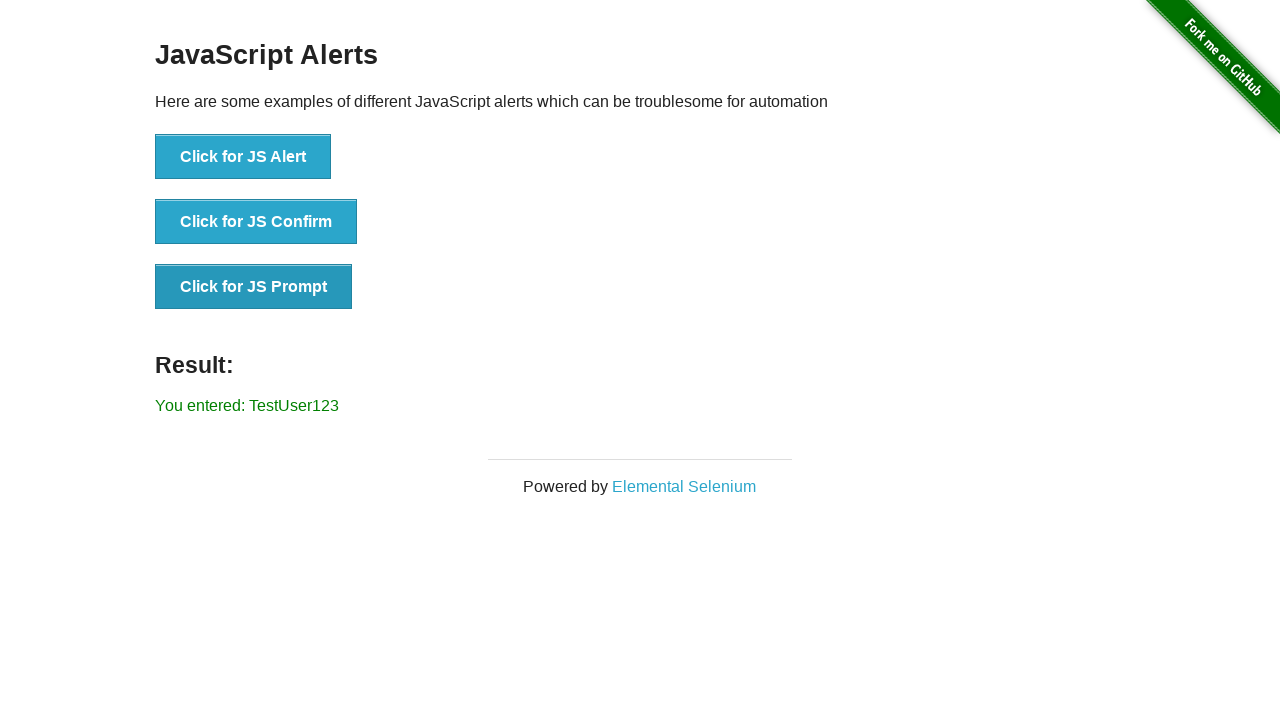

Waited for result element to appear
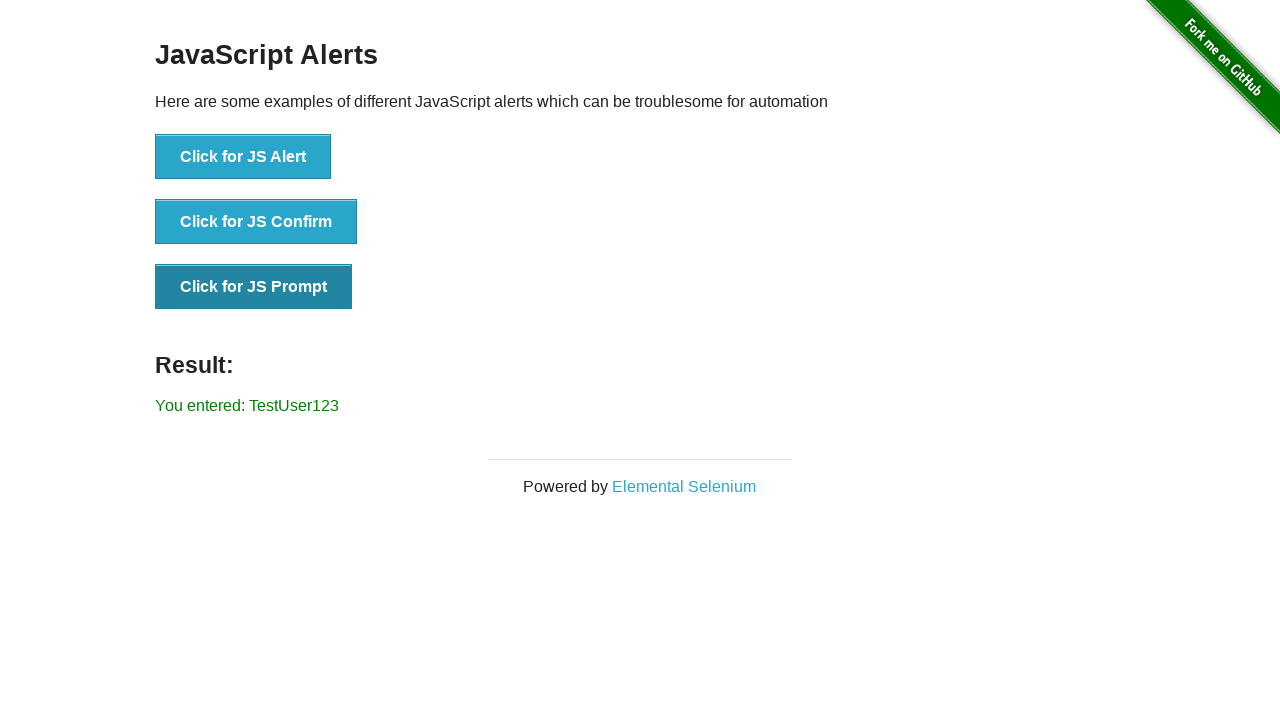

Verified that entered text 'TestUser123' appears in the result
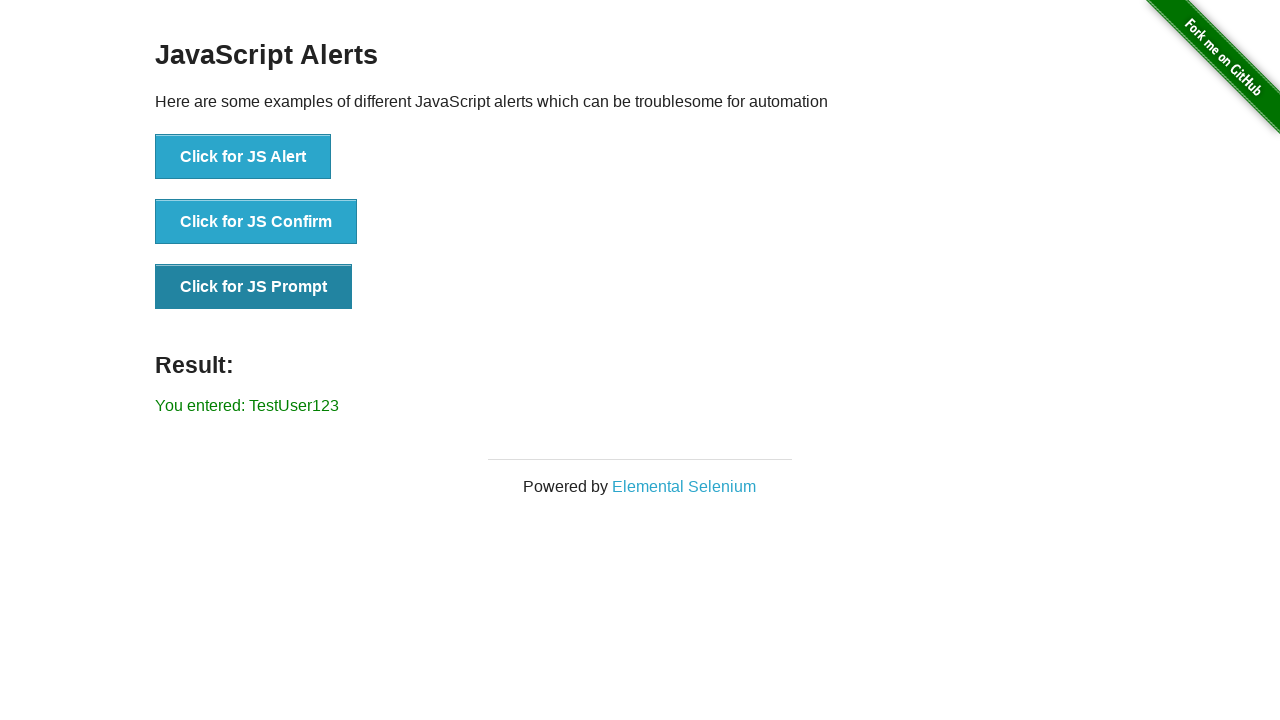

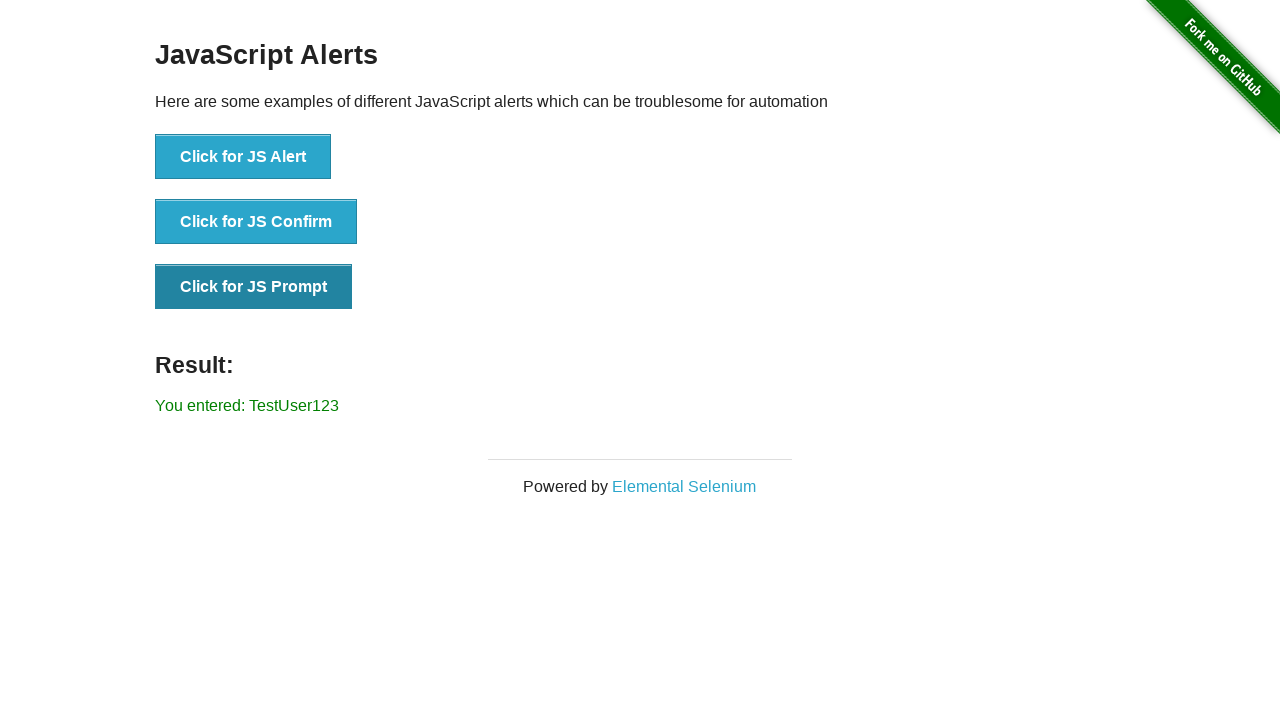